Demonstrates XPath navigation using following-sibling and parent axes to locate and verify button elements in the page header

Starting URL: https://rahulshettyacademy.com/AutomationPractice/

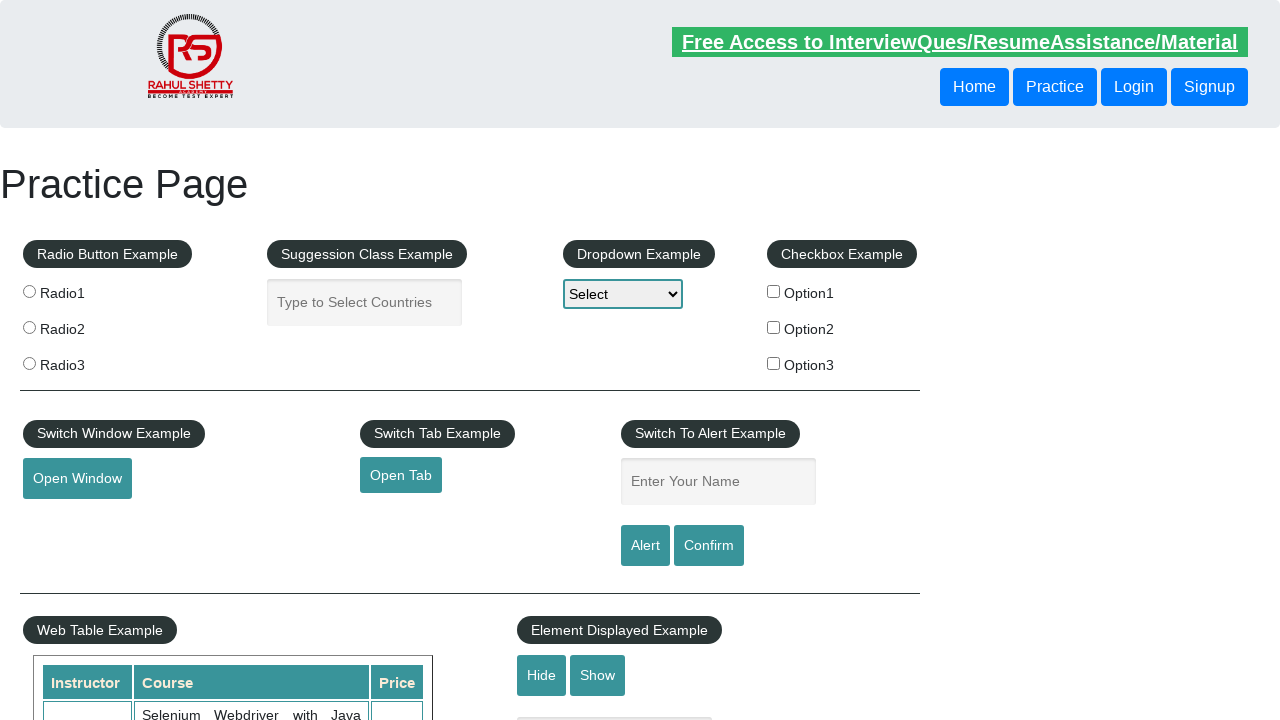

Retrieved text from button using following-sibling XPath axis
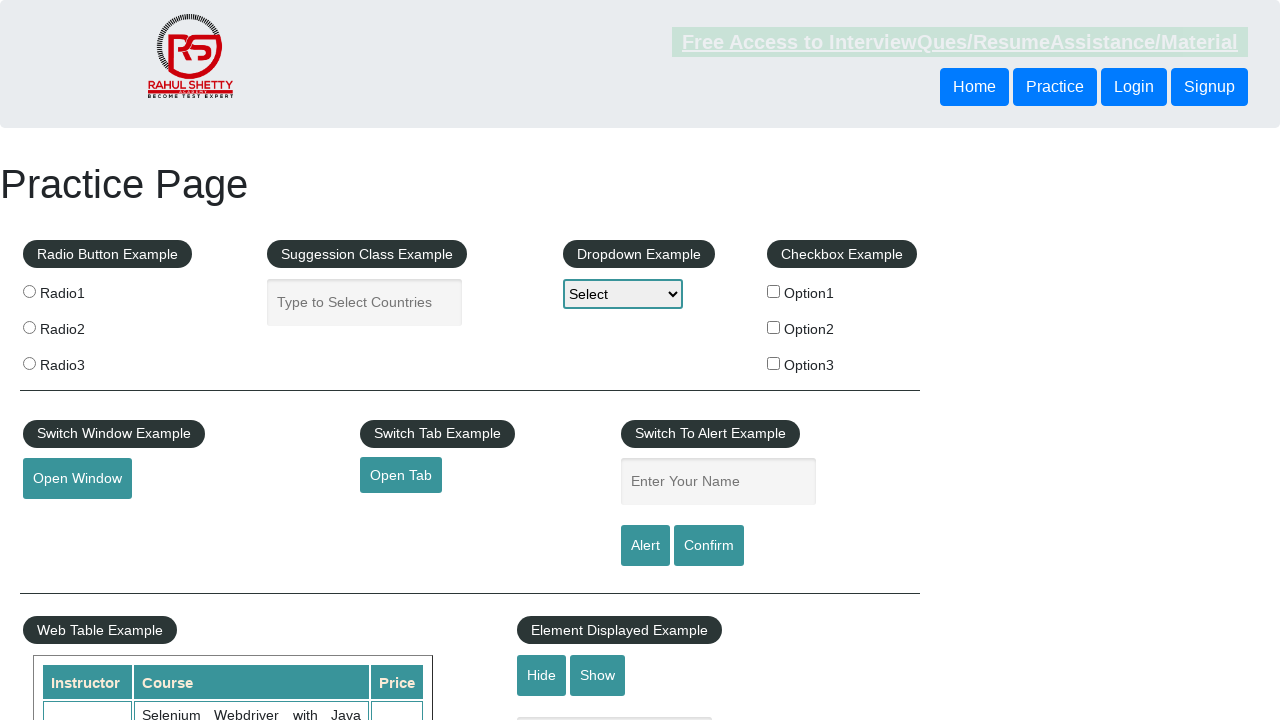

Printed following-sibling button text
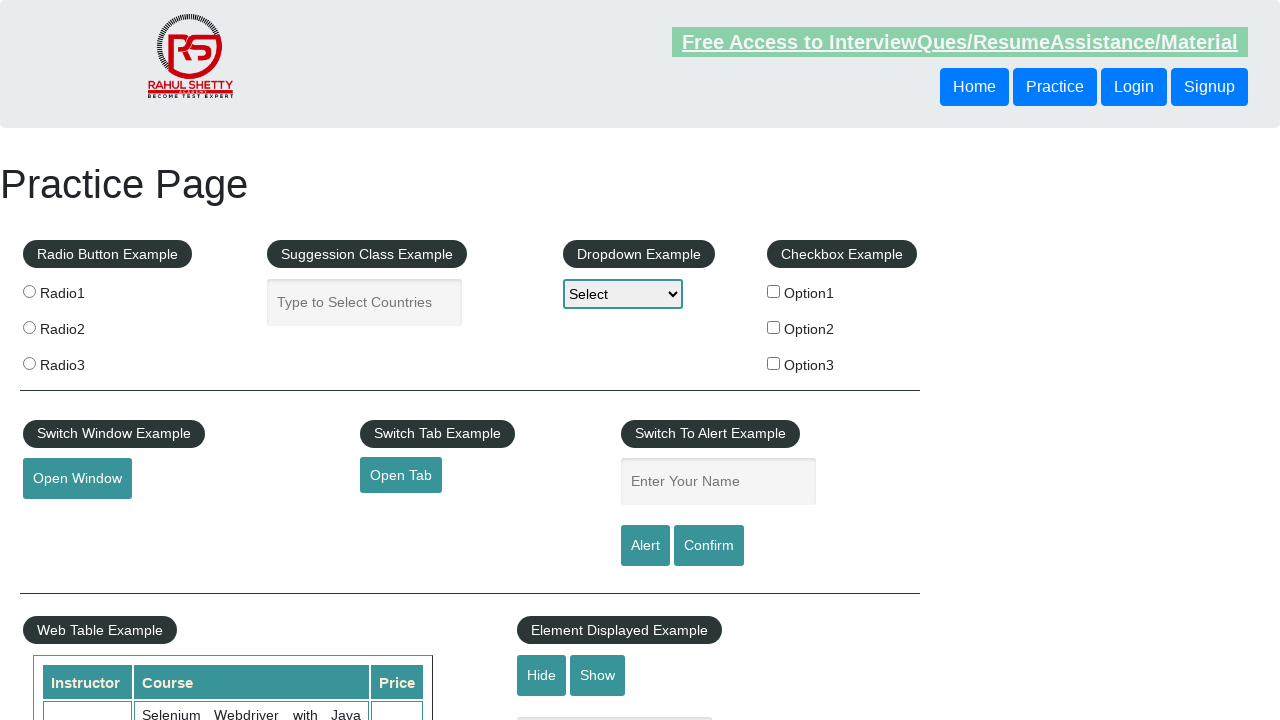

Retrieved text from button using parent XPath axis
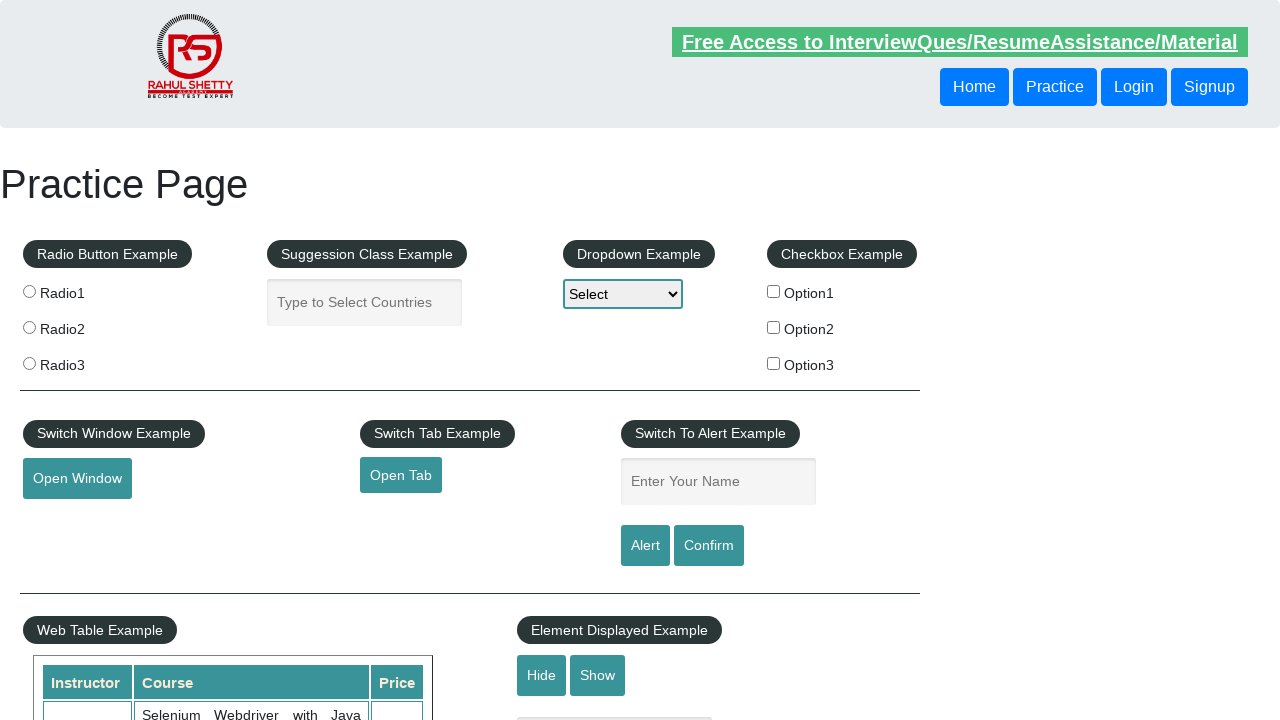

Printed parent axis button text
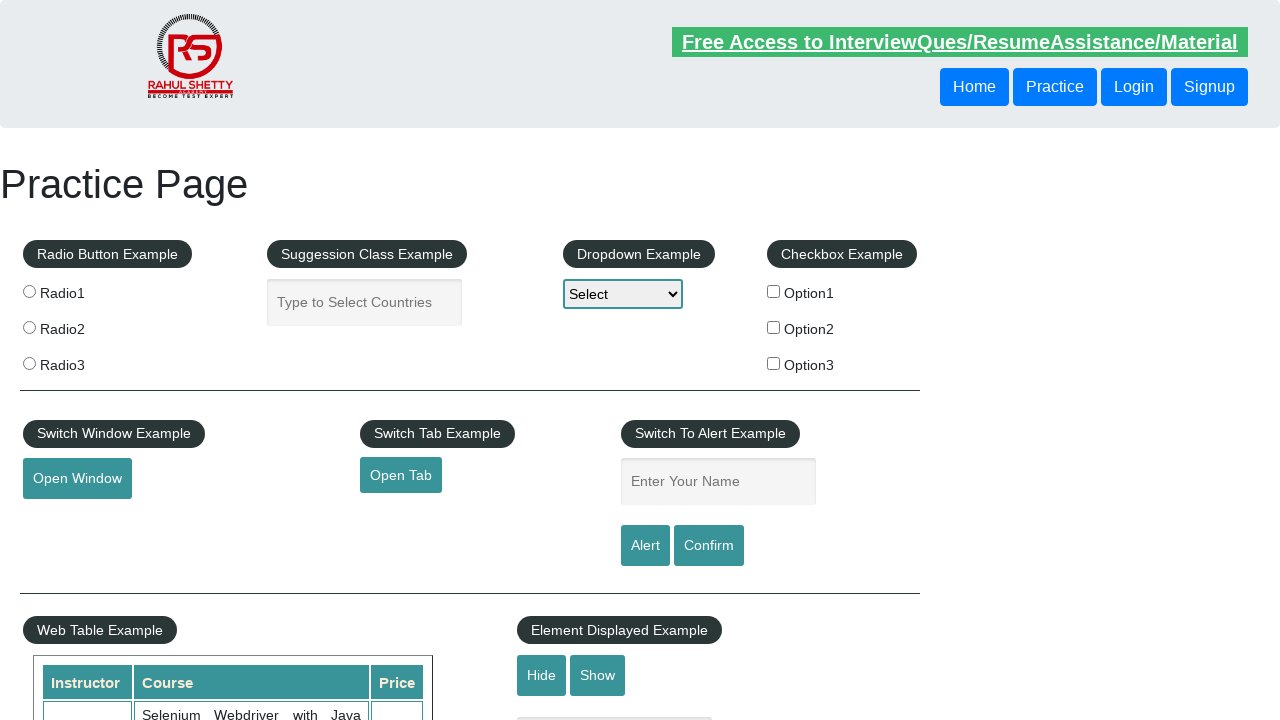

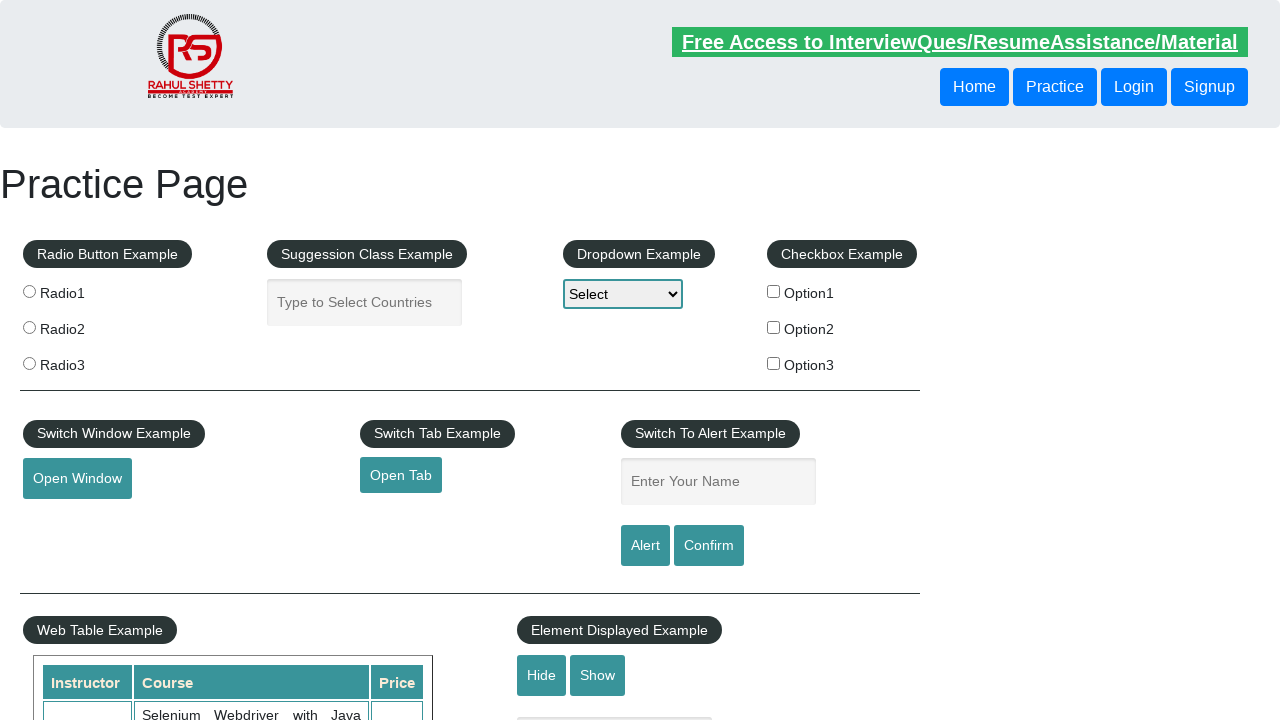